Fills out a comprehensive form with various input fields including name, password, company, country selection, address, city, and zip code

Starting URL: https://www.lambdatest.com/selenium-playground/input-form-demo

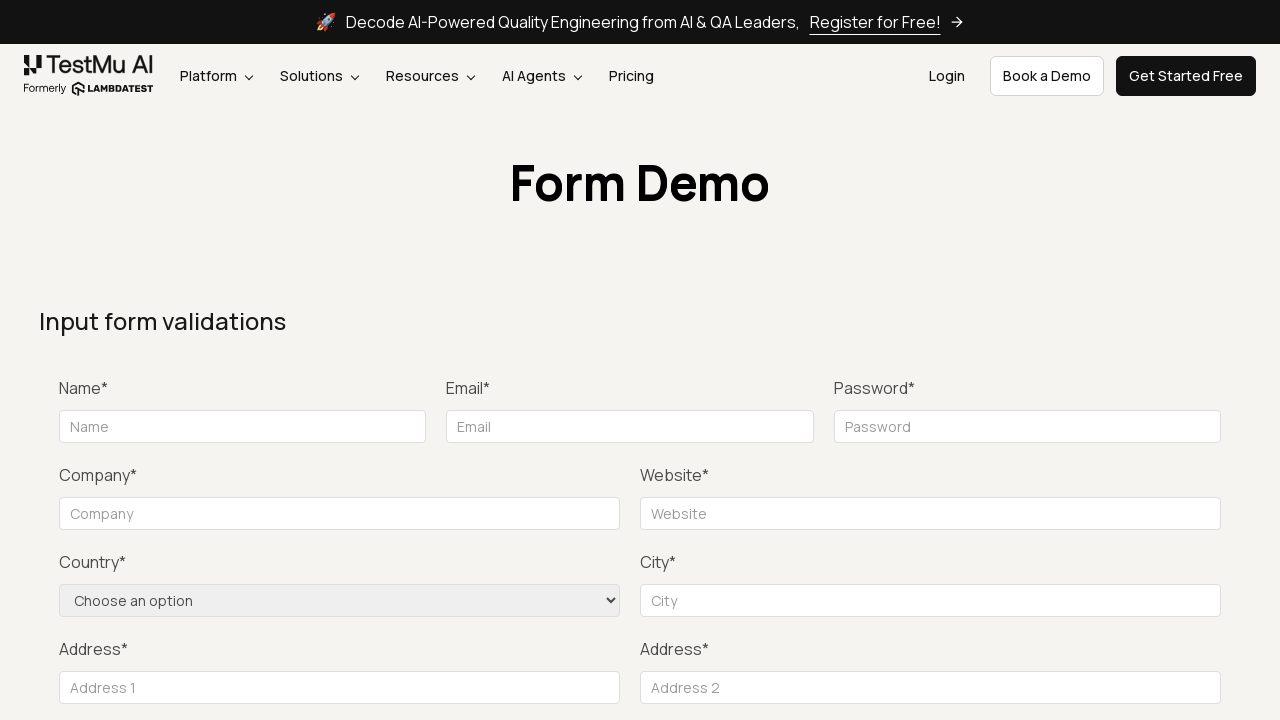

Filled name field with 'Michael' on #name
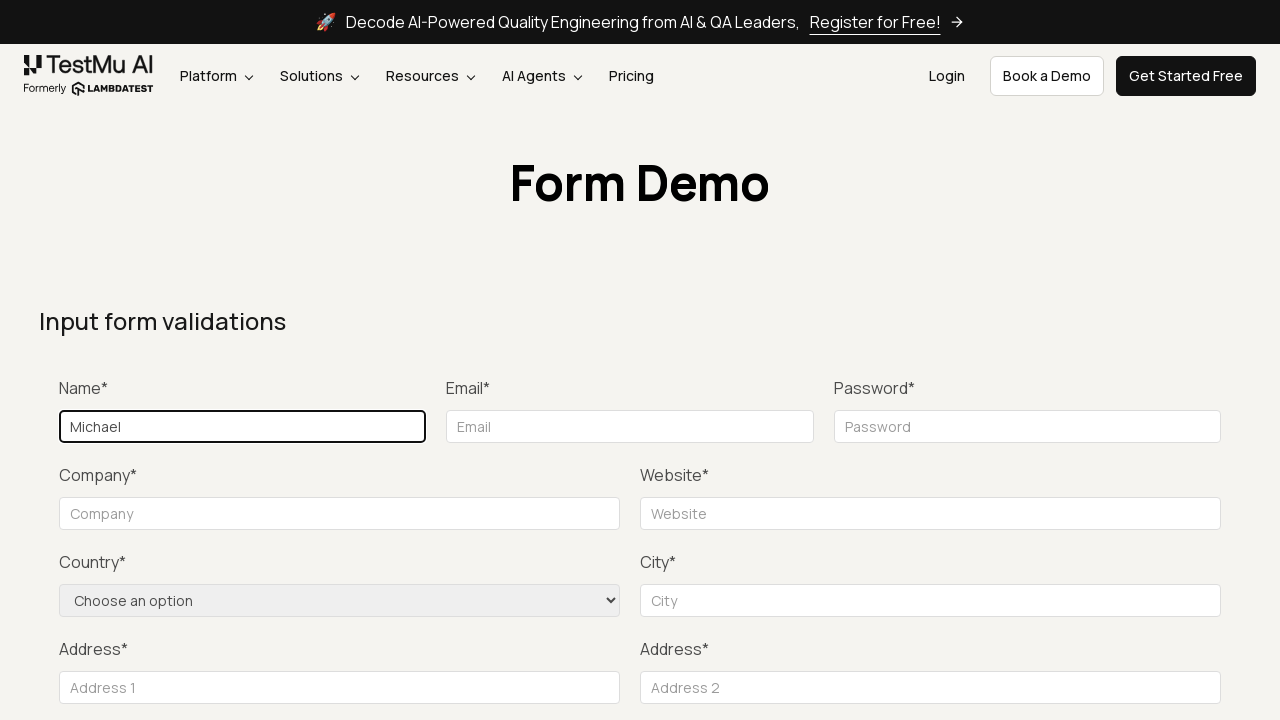

Filled password field with 'password123' using sequential key presses
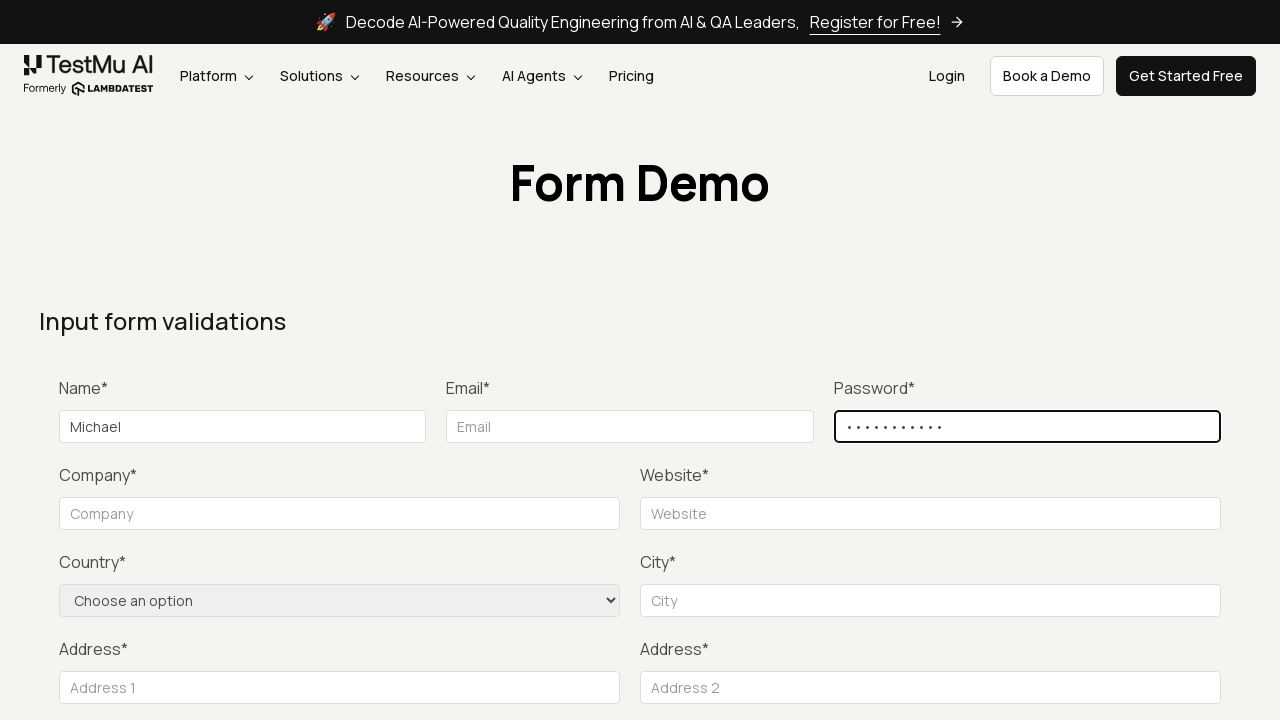

Filled company name field with 'Happy LLC' on [for="companyname"] ~ [placeholder="Company"]
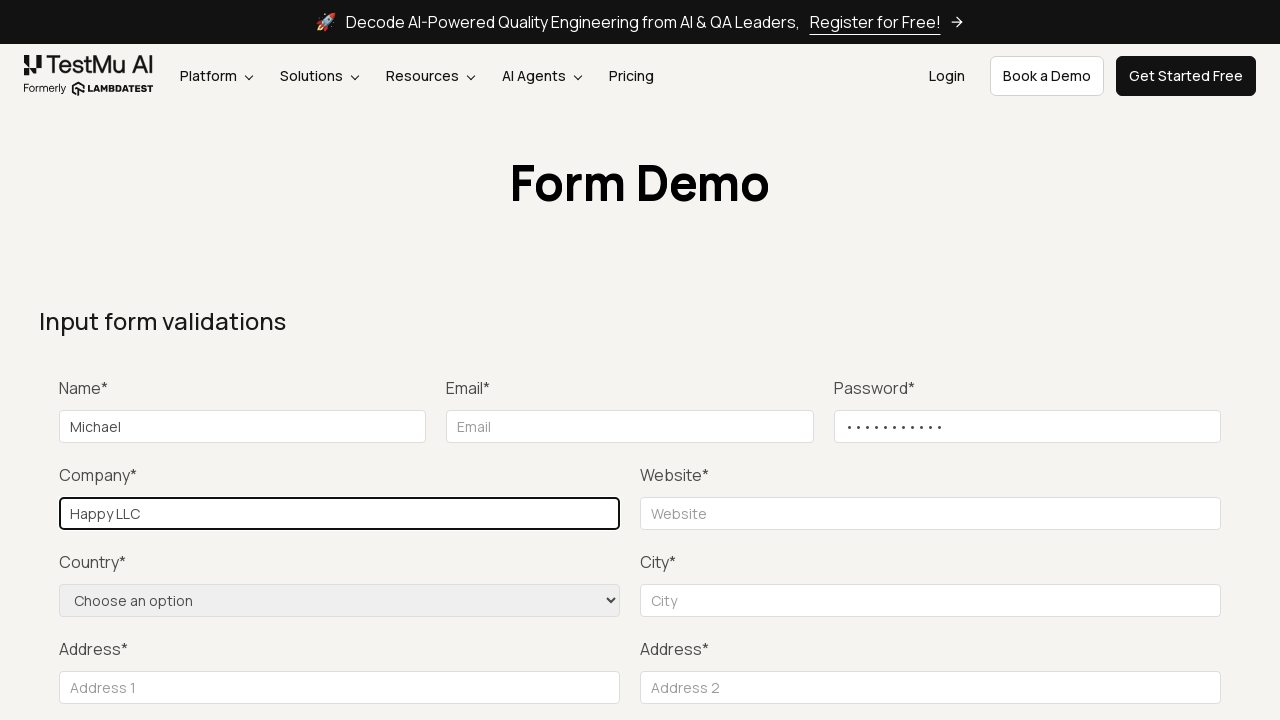

Selected 'United States' from country dropdown on [name="country"]
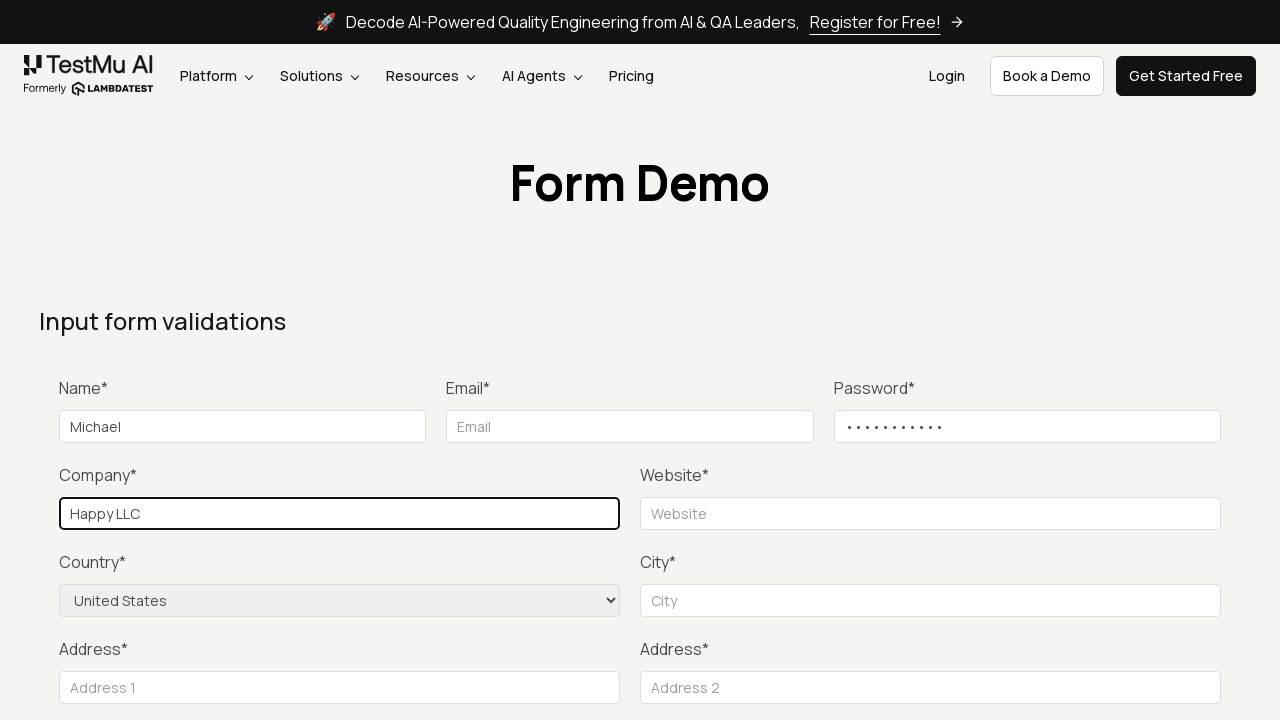

Filled address field with '701 Tobie ct' on internal:attr=[placeholder="Address 1"i]
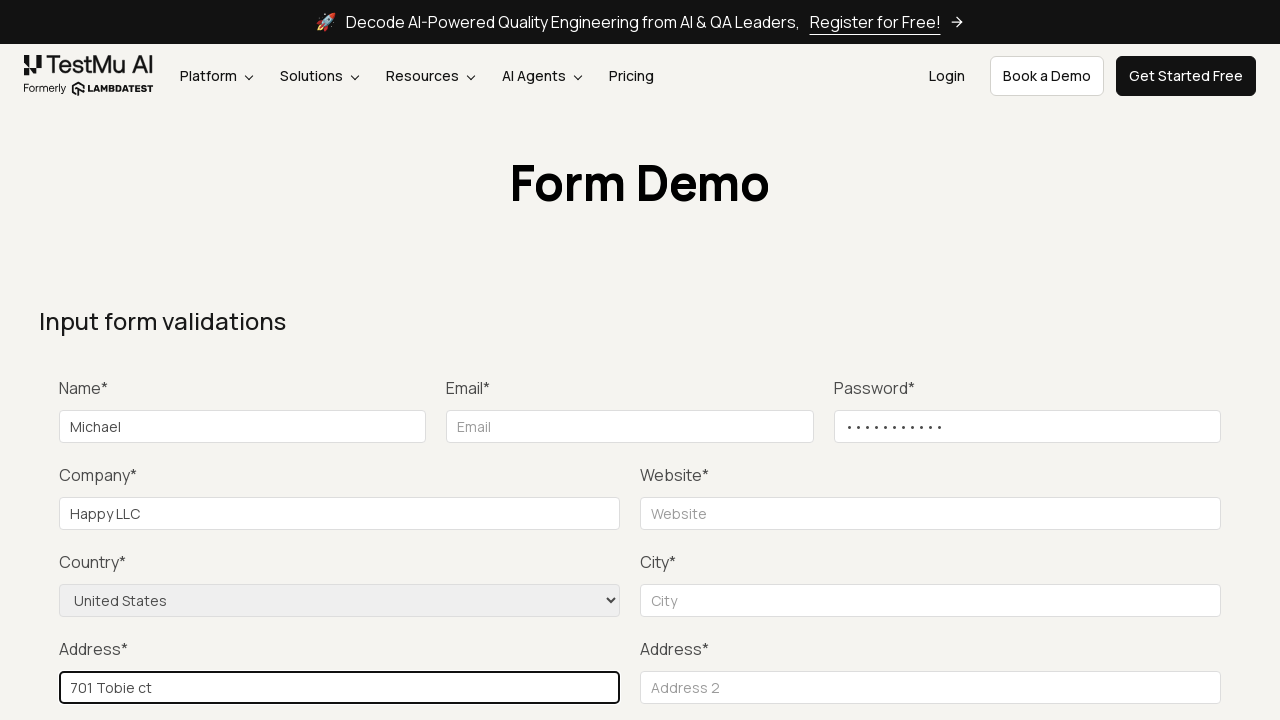

Filled city field with 'New York' on label:has-text("City*") ~ input#inputCity
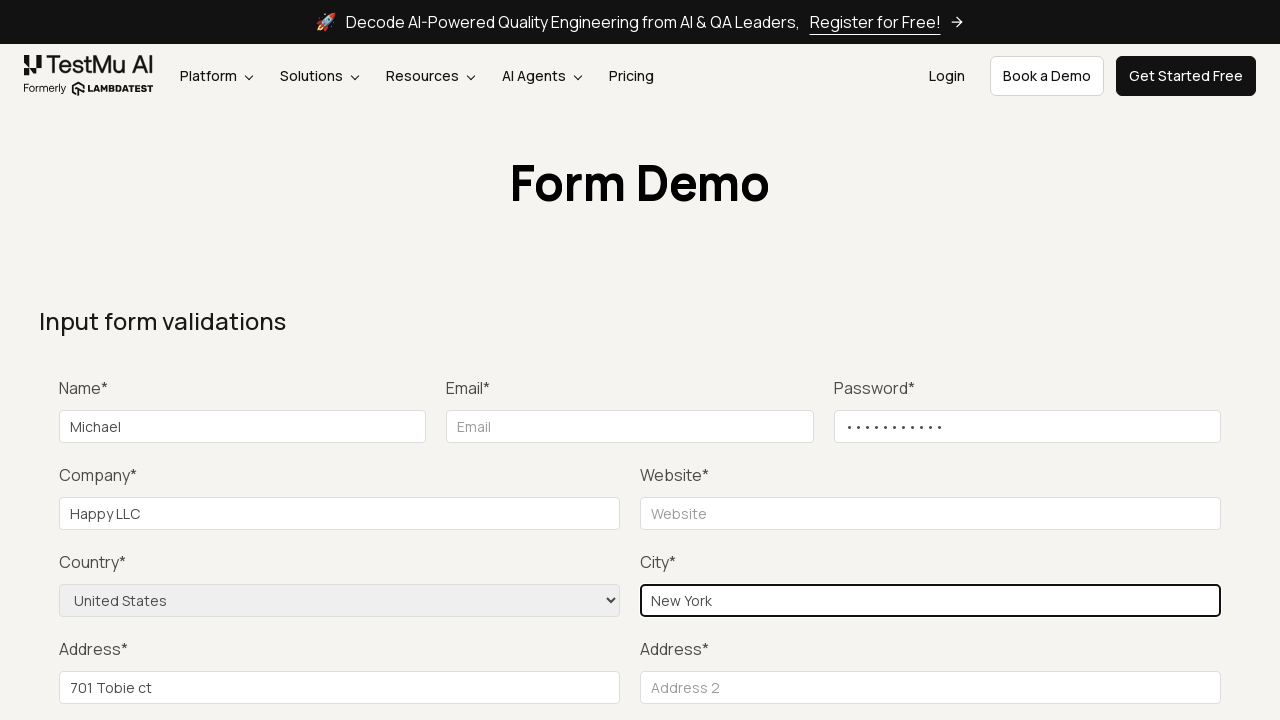

Filled zip code field with '10001' on internal:role=textbox[name="Zip Code"i]
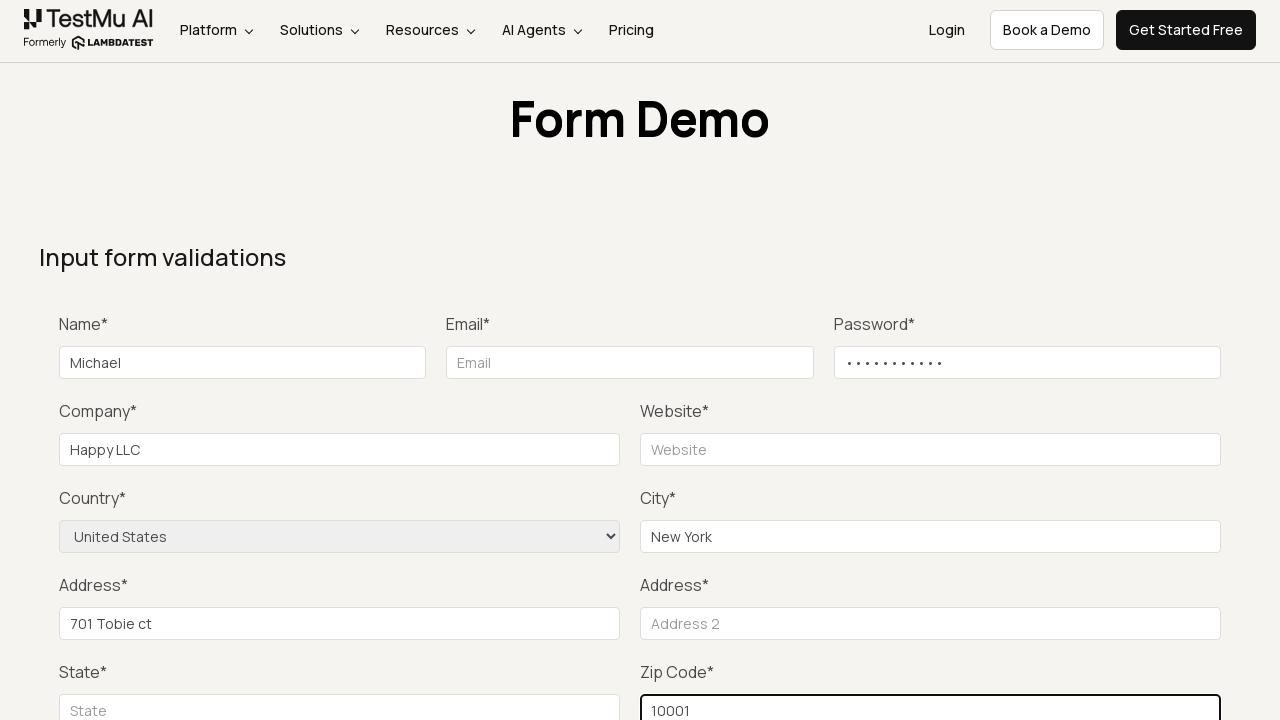

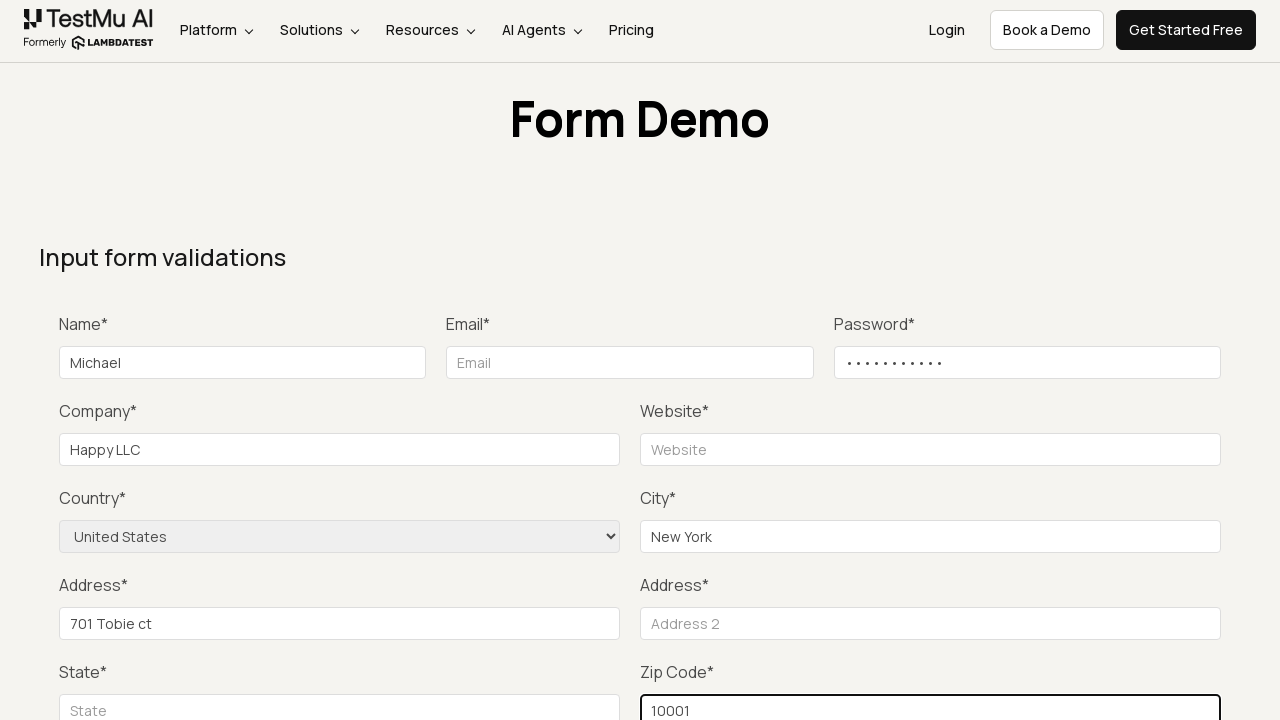